Navigates to the sortable data tables page and verifies email data can be accessed from the table

Starting URL: https://the-internet.herokuapp.com

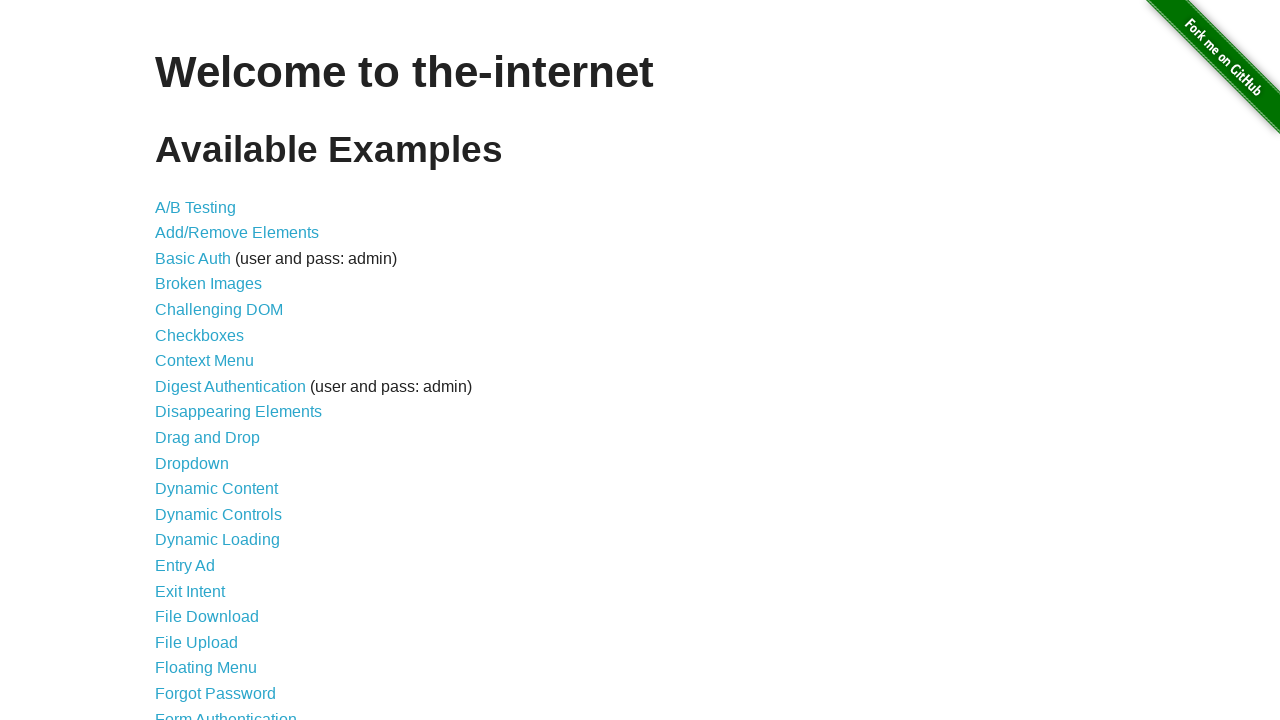

Navigated to the-internet.herokuapp.com homepage
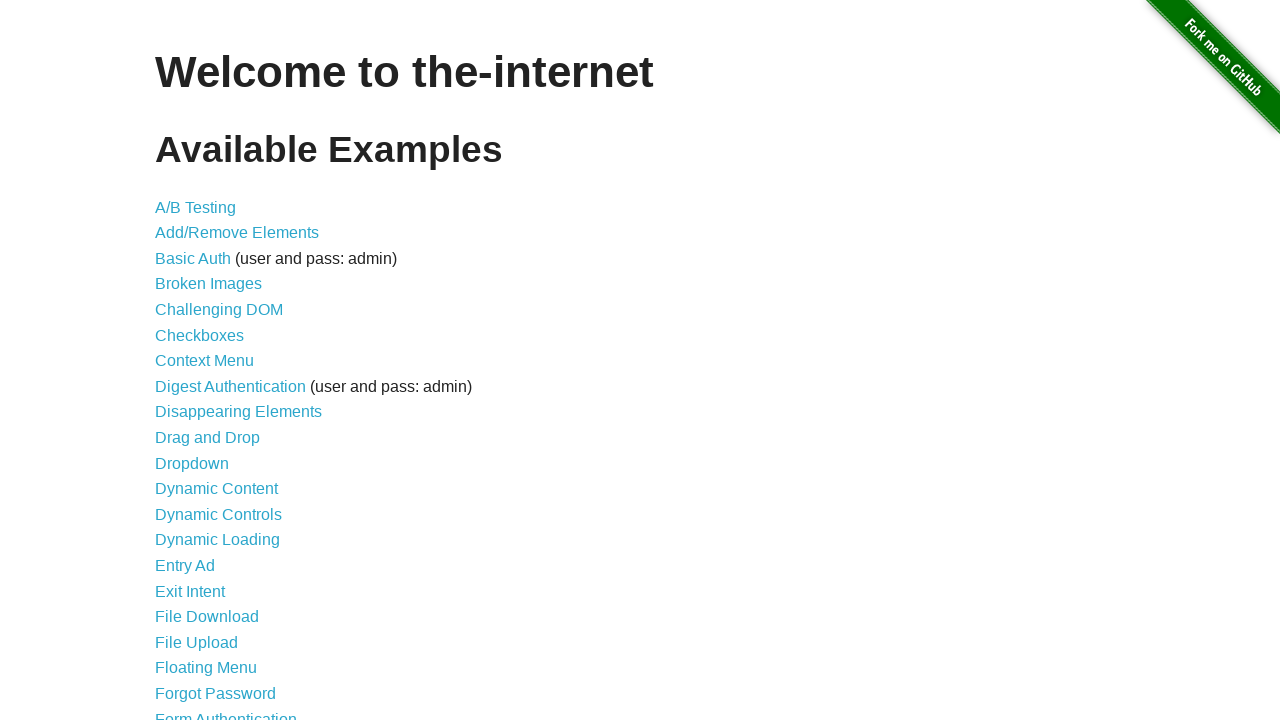

Clicked on Sortable Data Tables link at (230, 574) on a:has-text("Sortable Data Tables")
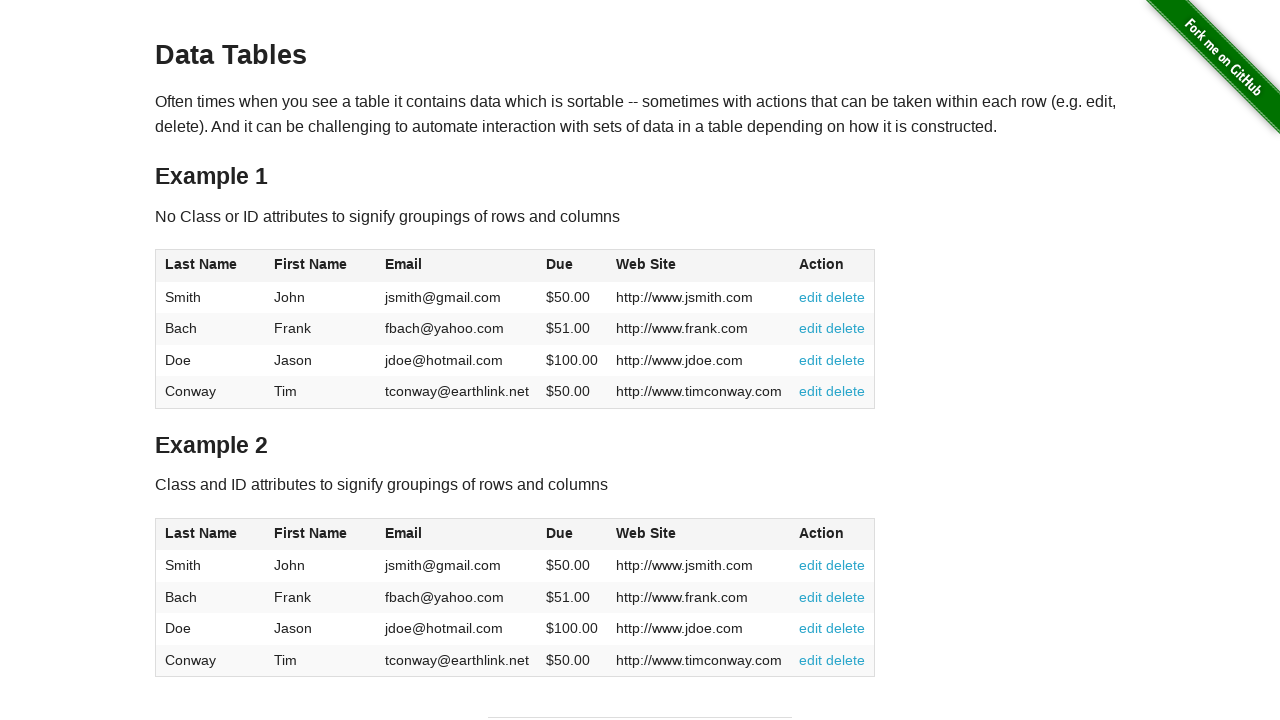

Data table loaded and is visible
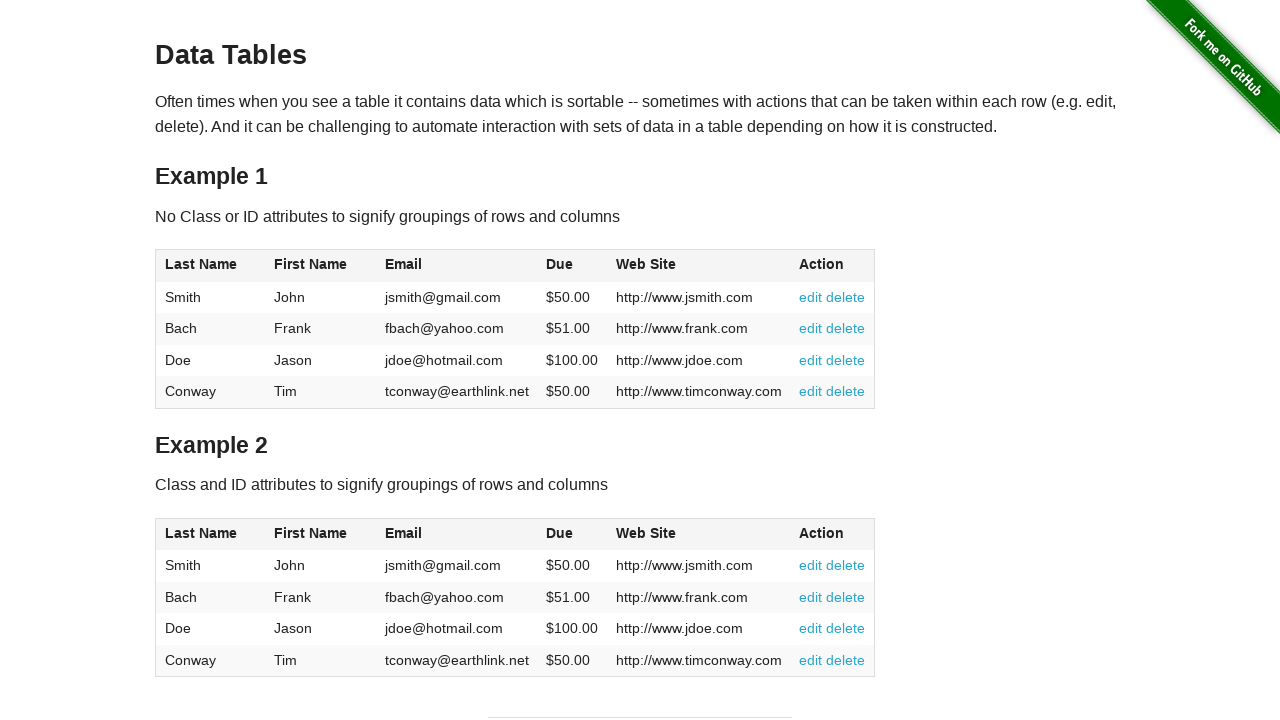

Retrieved email cells from table column 3
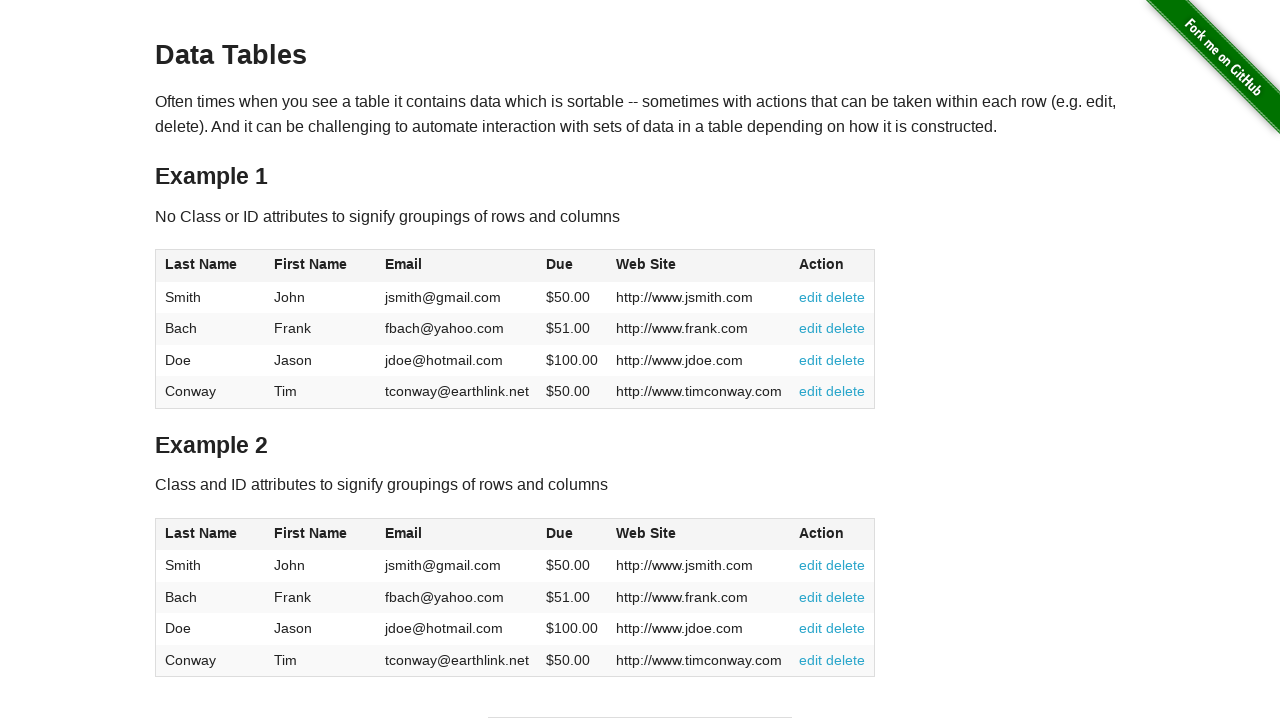

Verified that email column contains exactly 4 entries
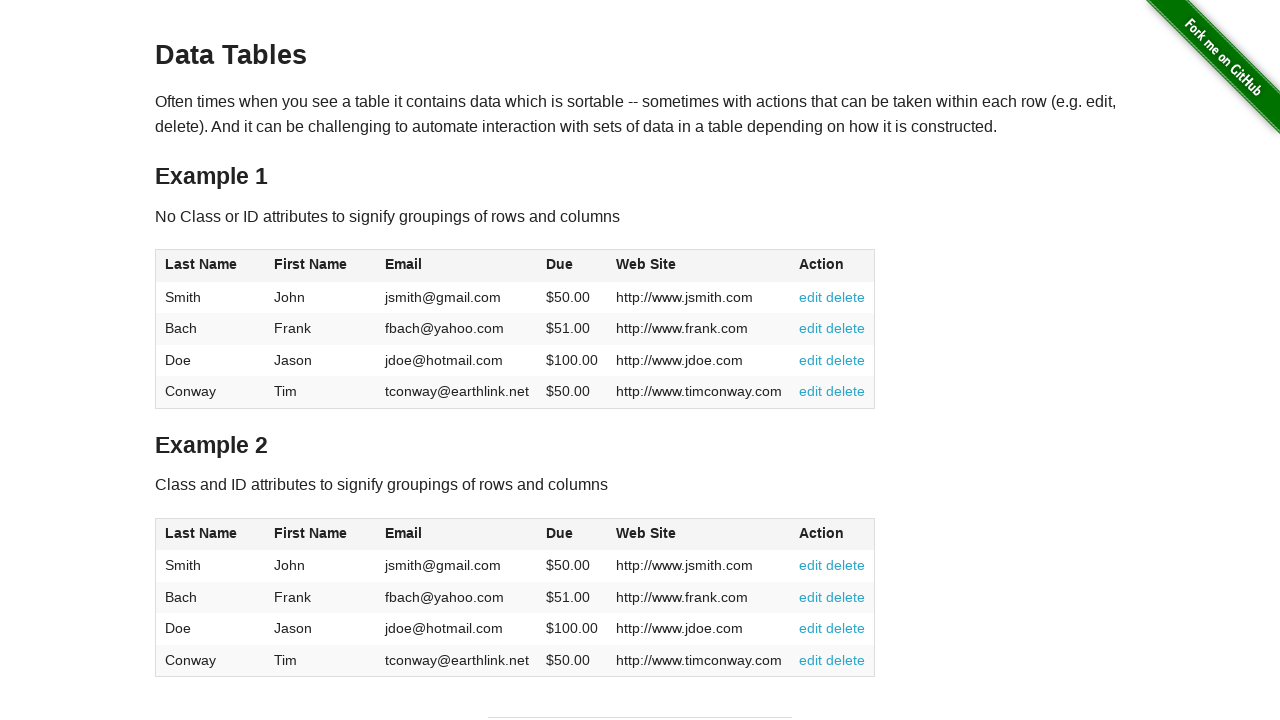

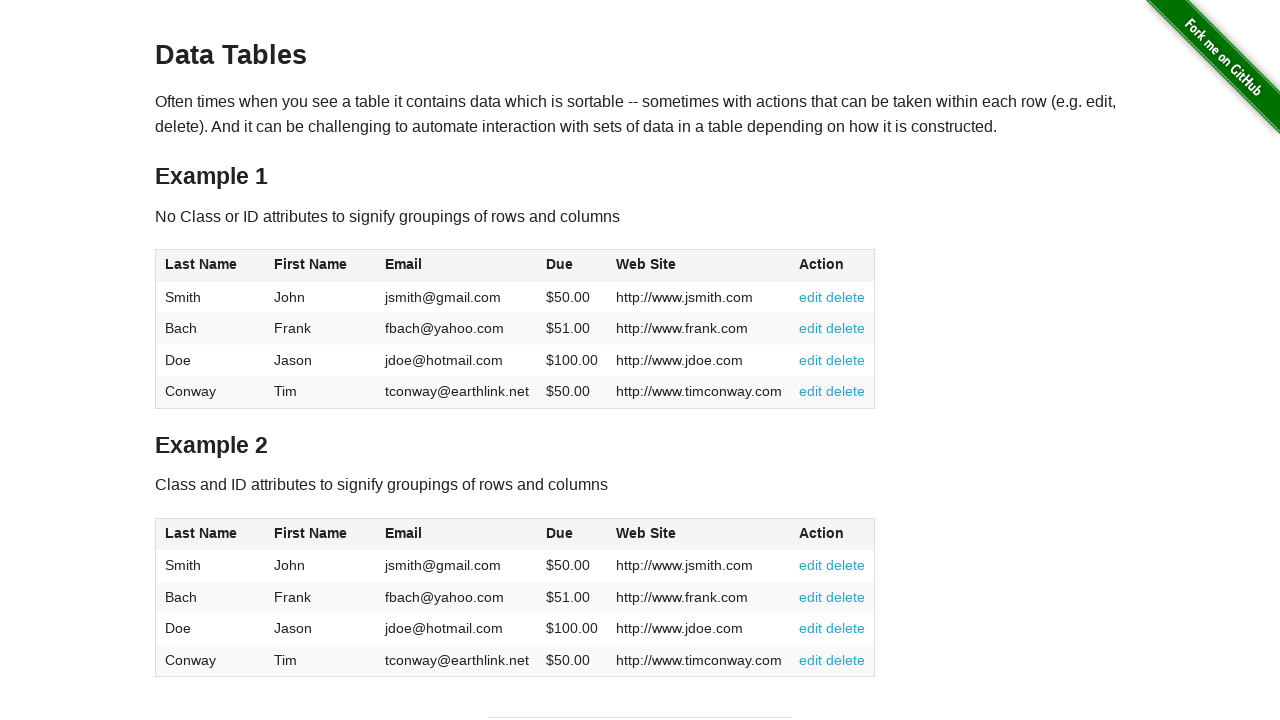